Tests JavaScript alert handling by filling a name field, triggering an alert, accepting it, then triggering a confirm dialog and dismissing it.

Starting URL: https://rahulshettyacademy.com/AutomationPractice/

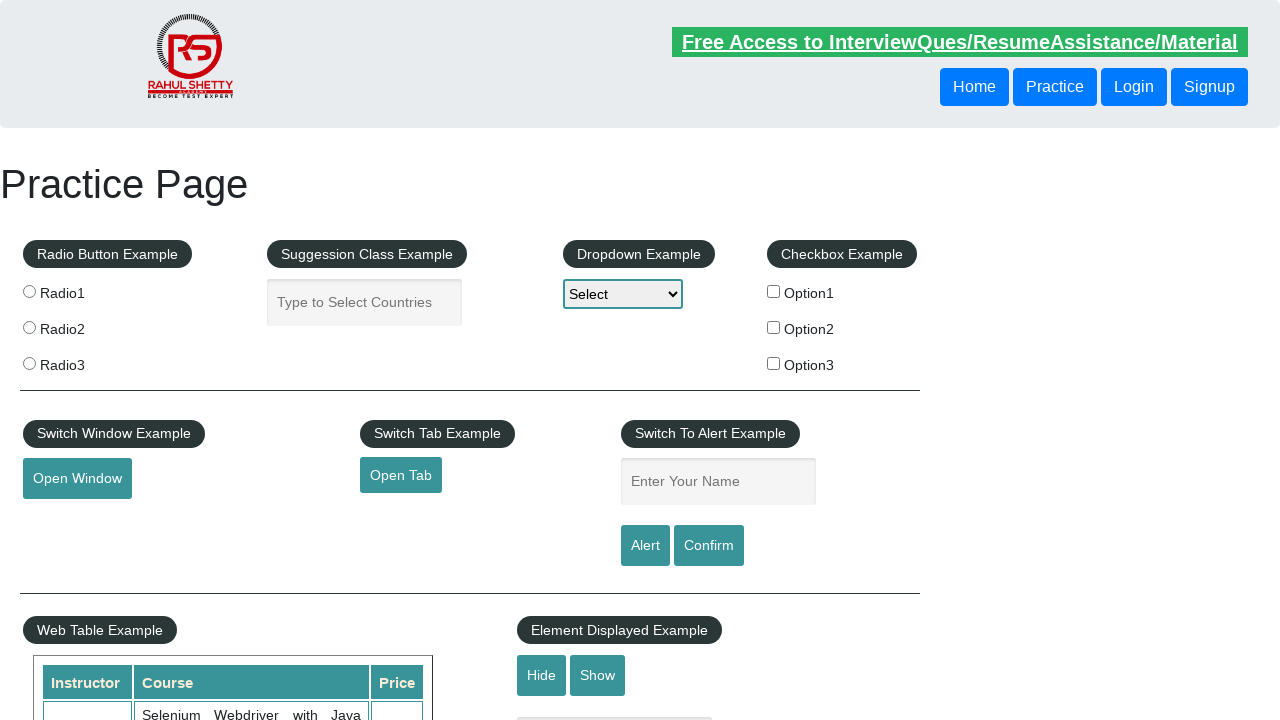

Filled name field with 'Rahul' on #name
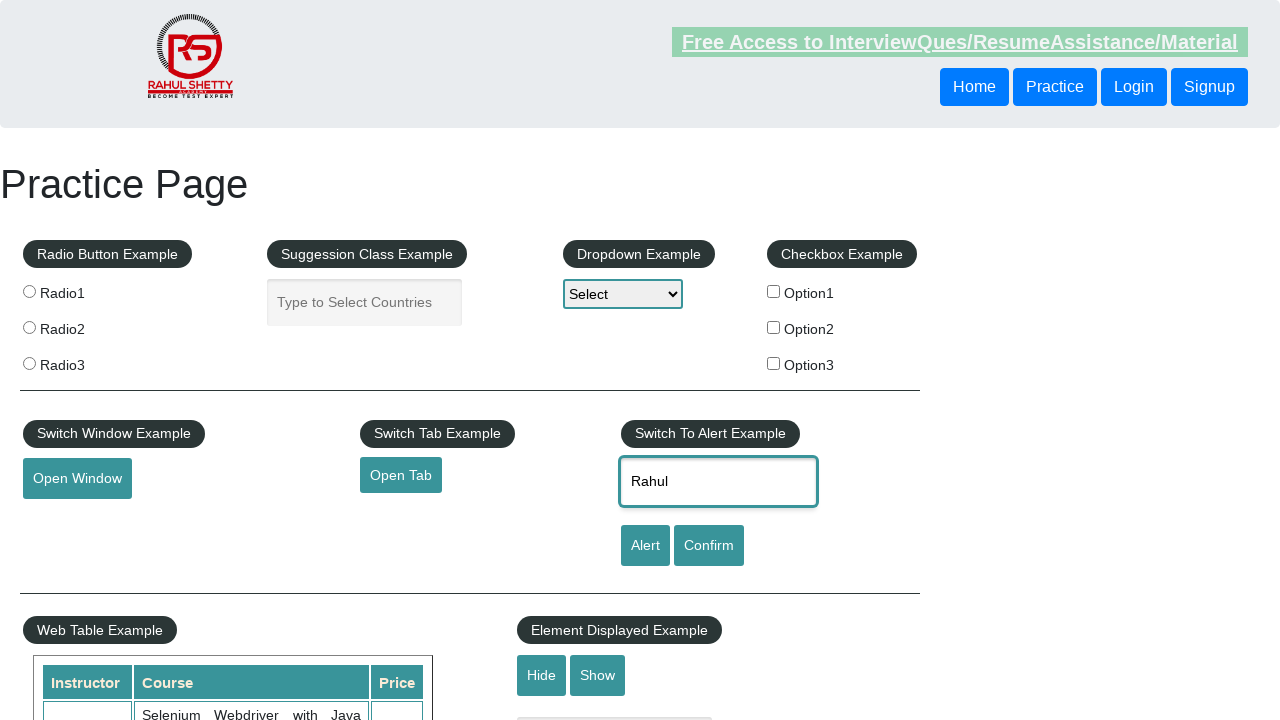

Clicked alert button to trigger JavaScript alert at (645, 546) on #alertbtn
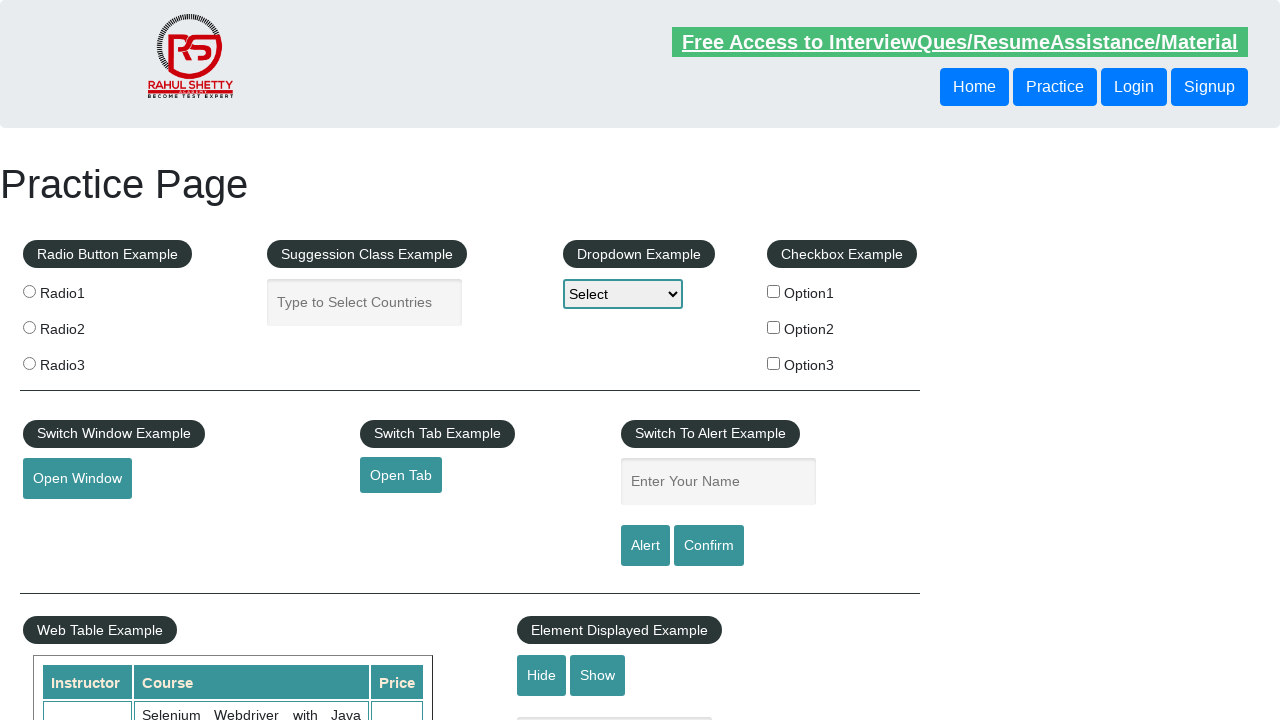

Set up dialog handler to accept alerts
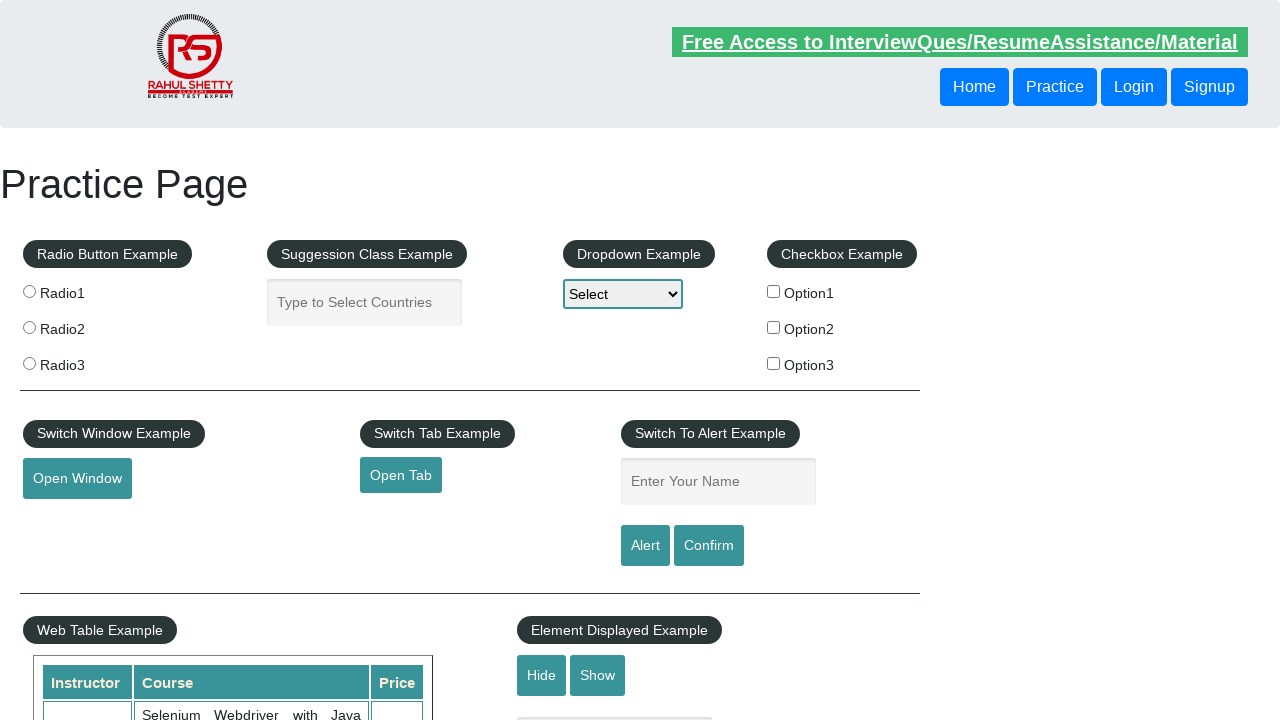

Registered one-time alert dialog handler
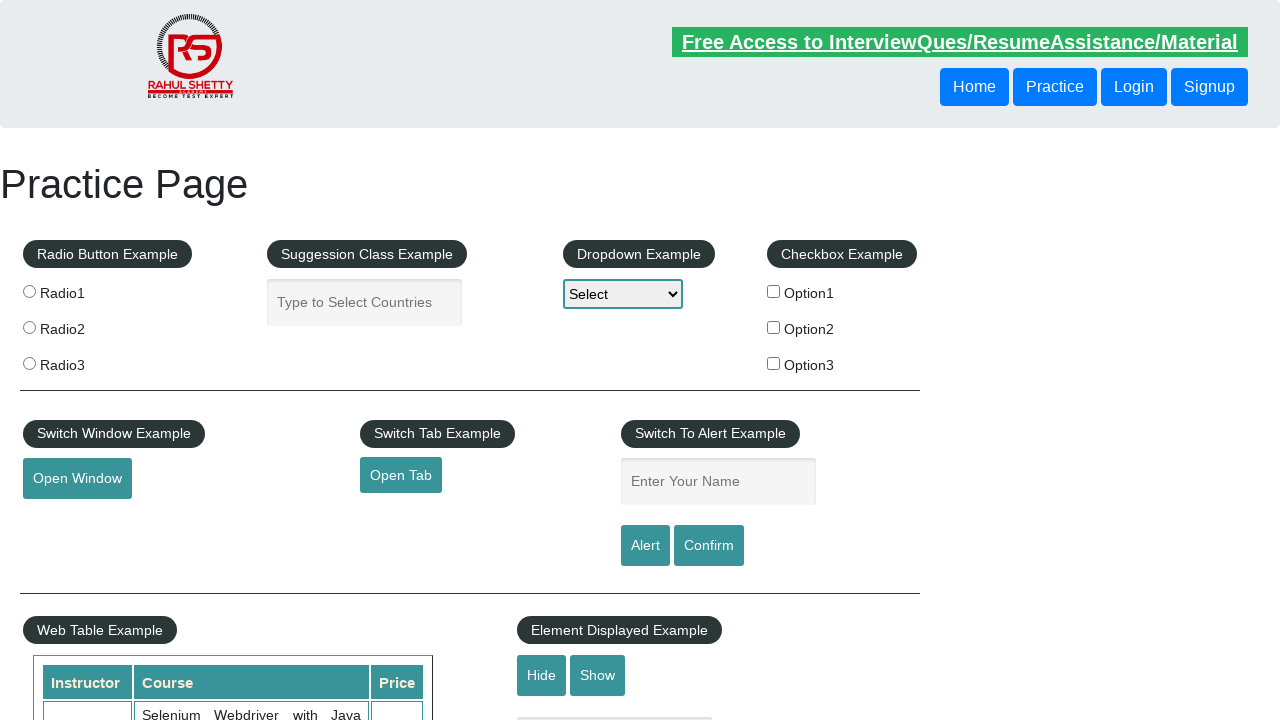

Clicked alert button to trigger alert dialog at (645, 546) on #alertbtn
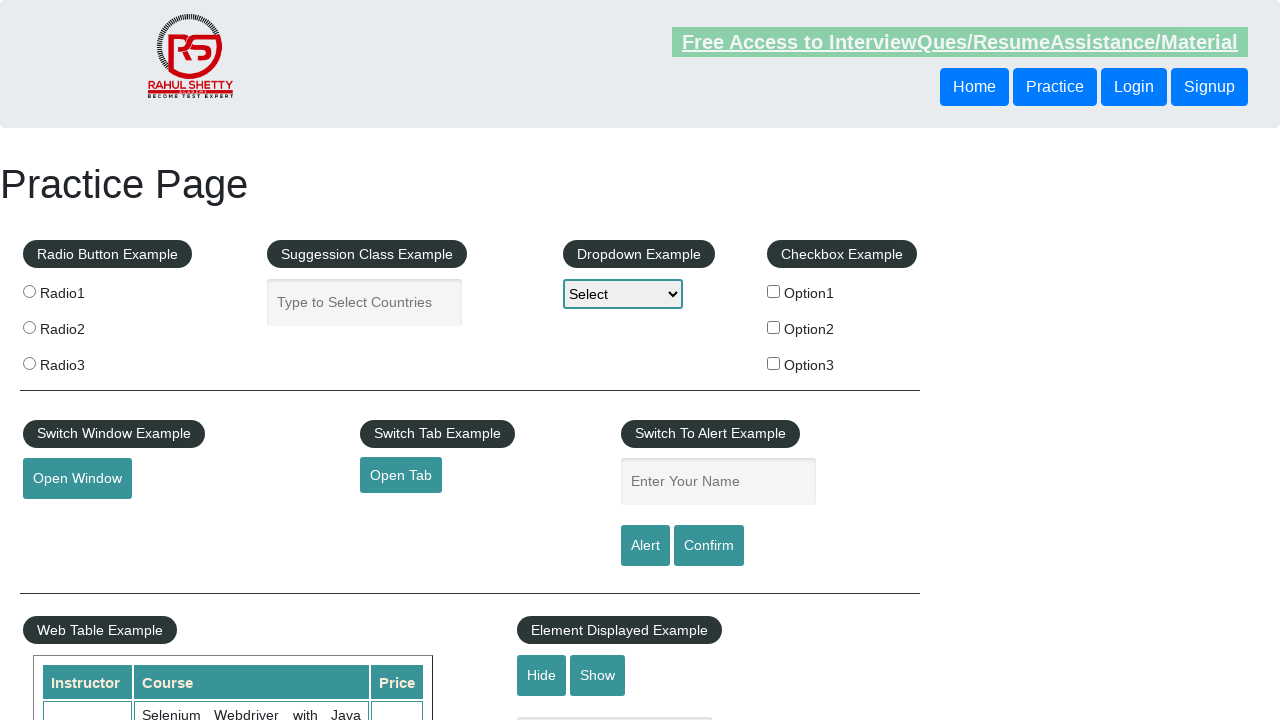

Waited 500ms for alert to be processed
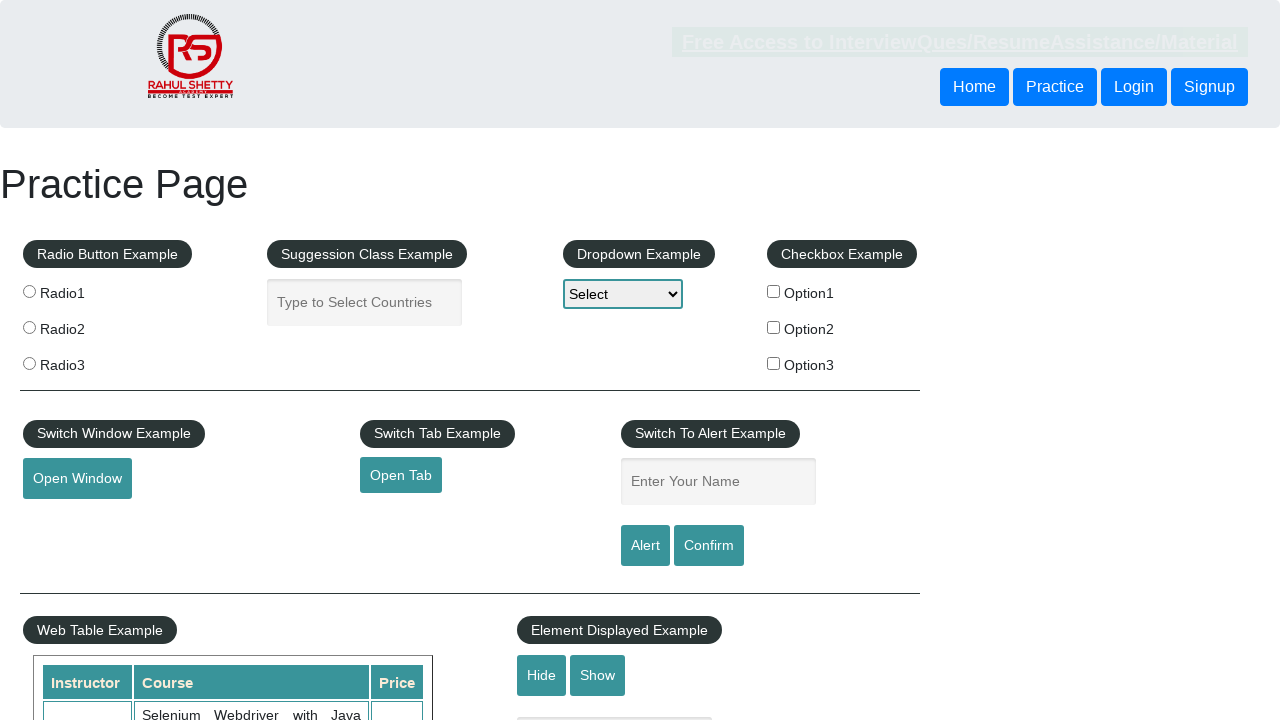

Registered one-time confirm dialog handler to dismiss
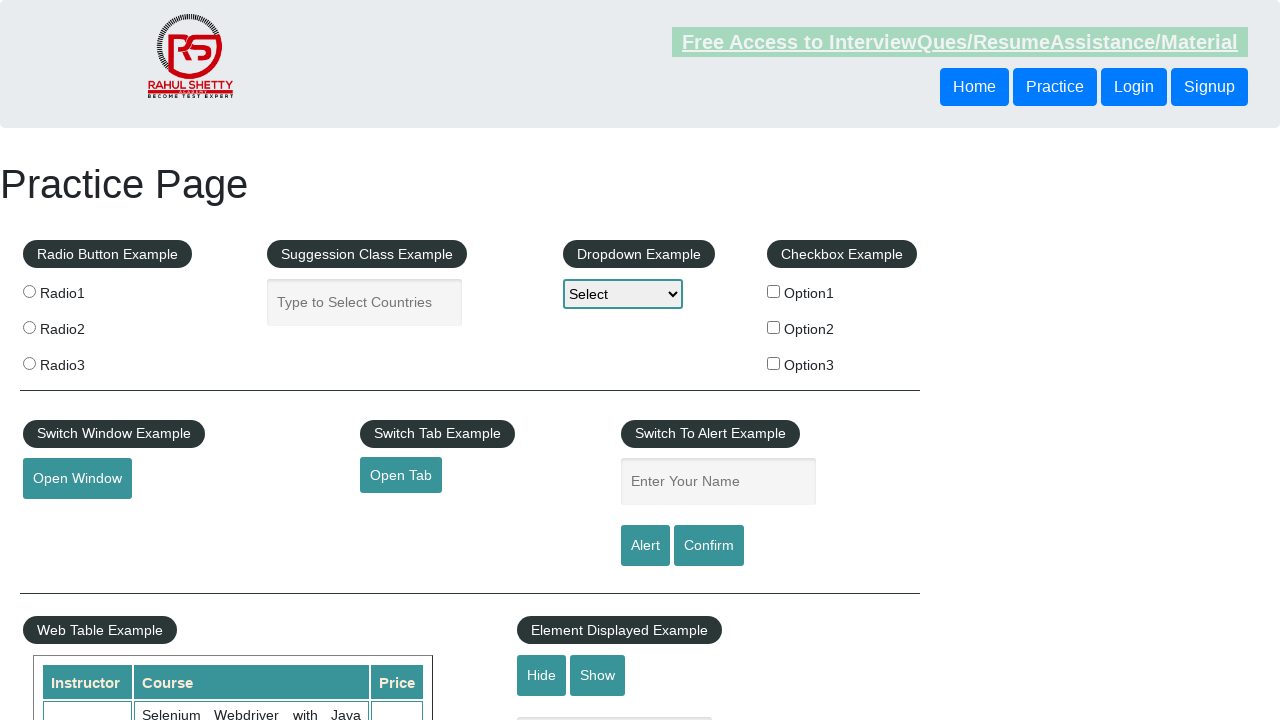

Clicked confirm button to trigger confirm dialog at (709, 546) on #confirmbtn
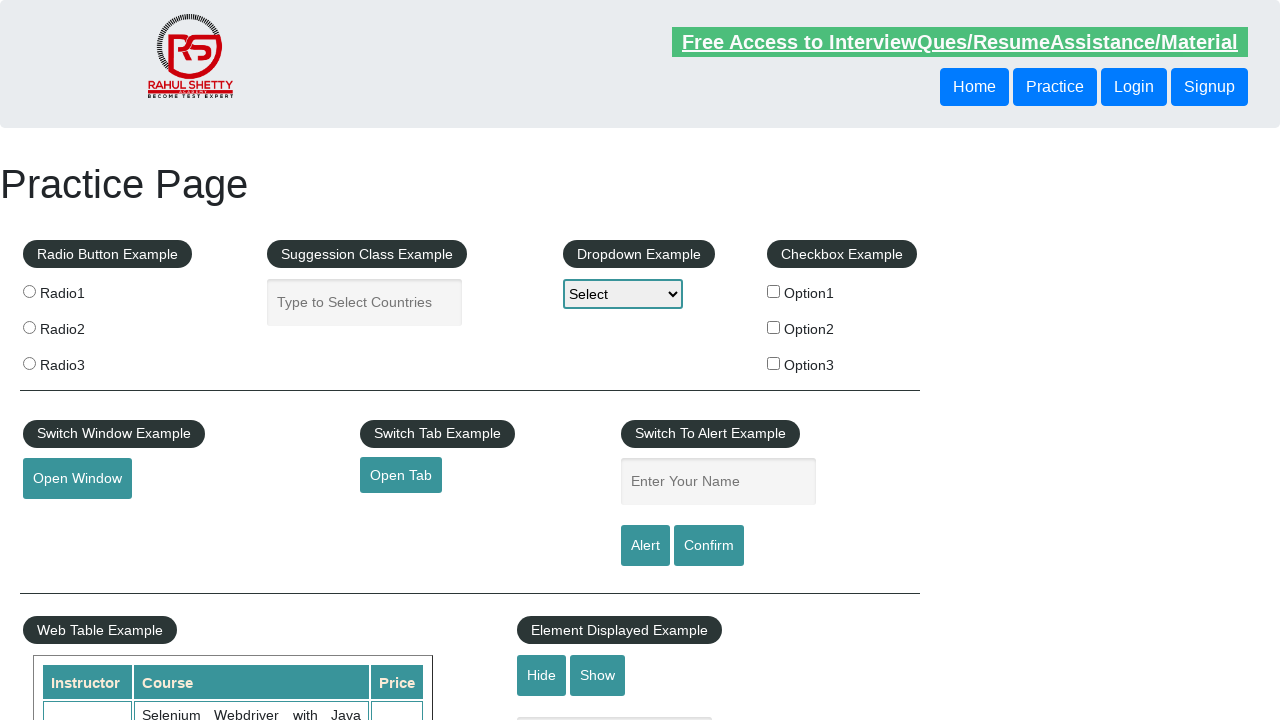

Waited 500ms for confirm dialog to be processed
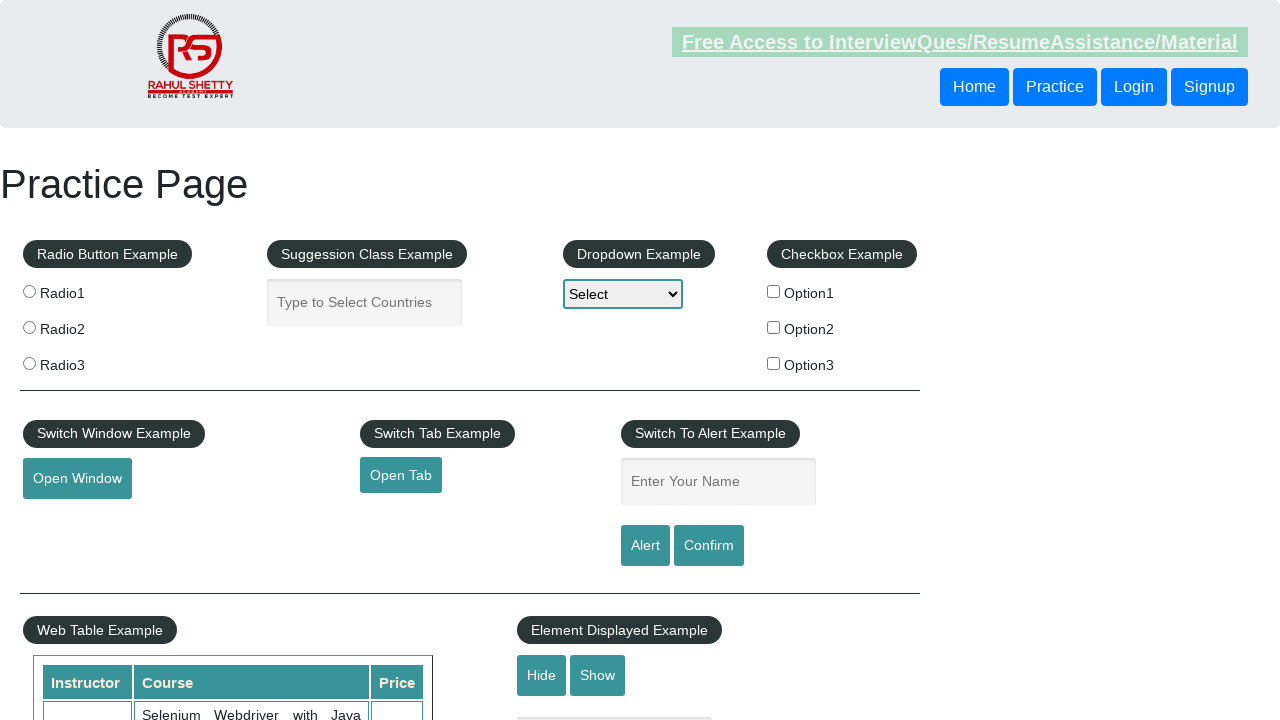

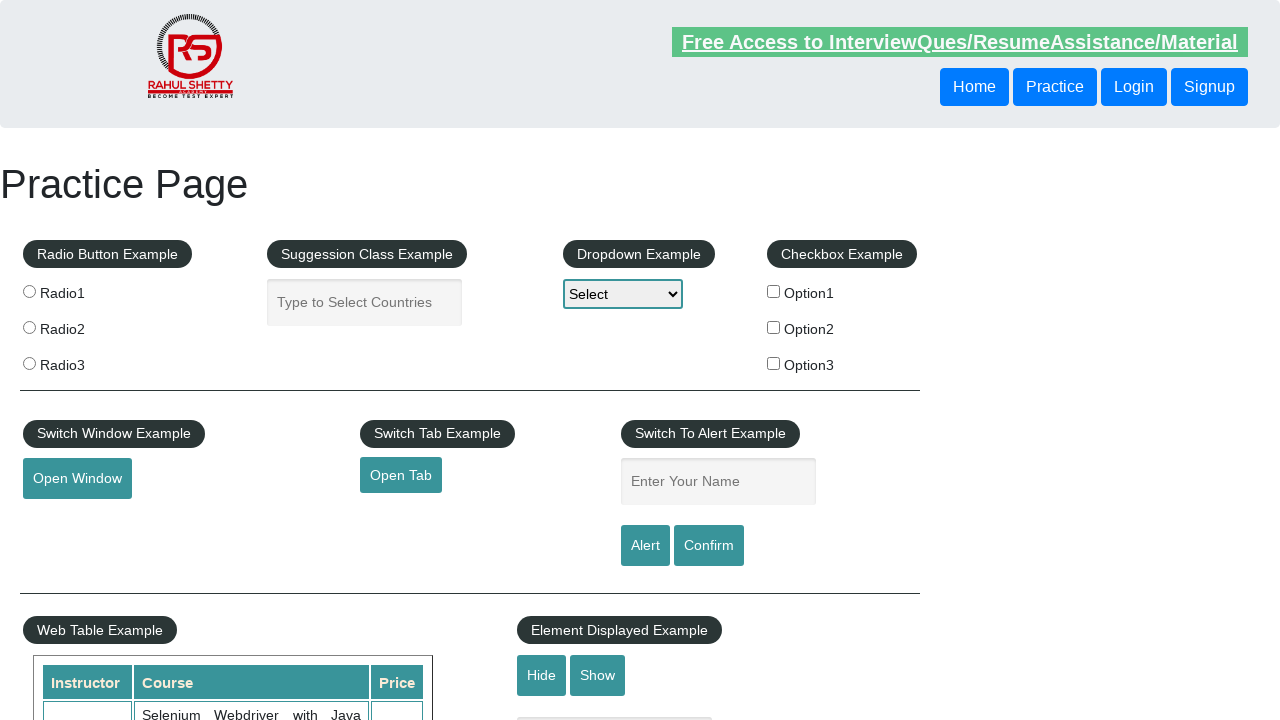